Tests dropdown selection functionality by selecting options using different methods (by value, visible text, and index) on a web form

Starting URL: https://selenium.dev/selenium/web/web-form.html

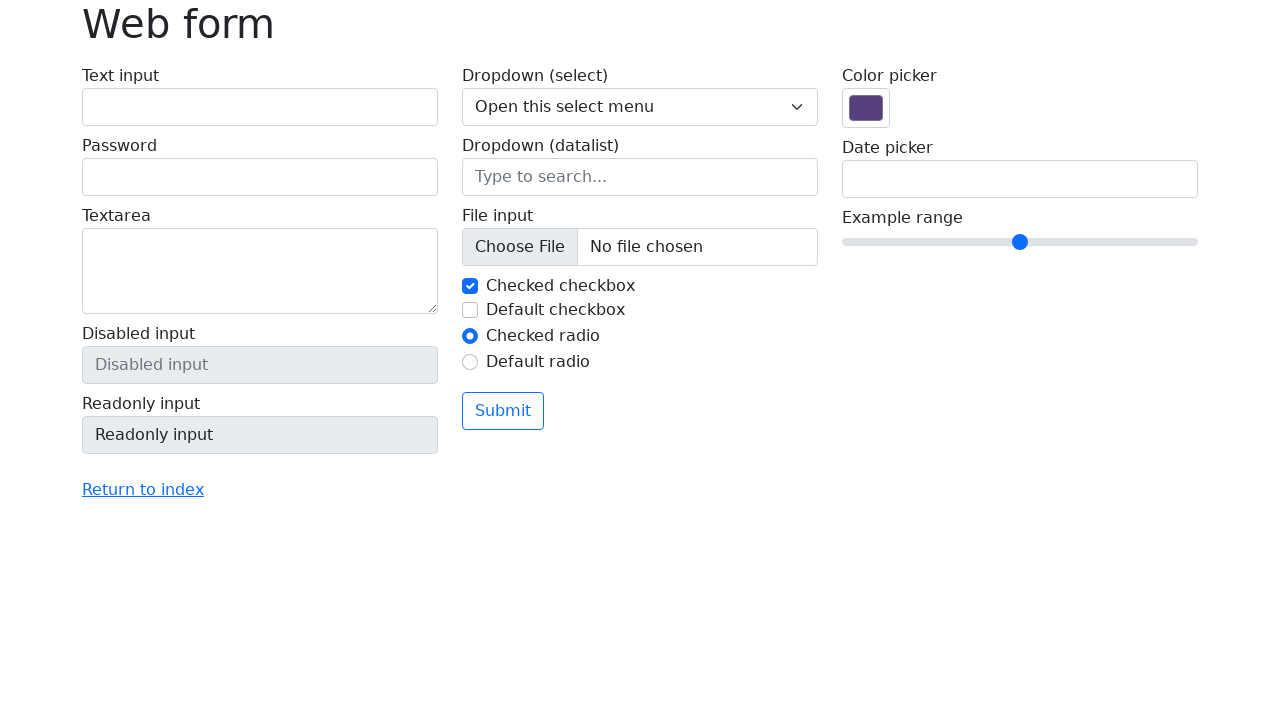

Located dropdown element with name 'my-select'
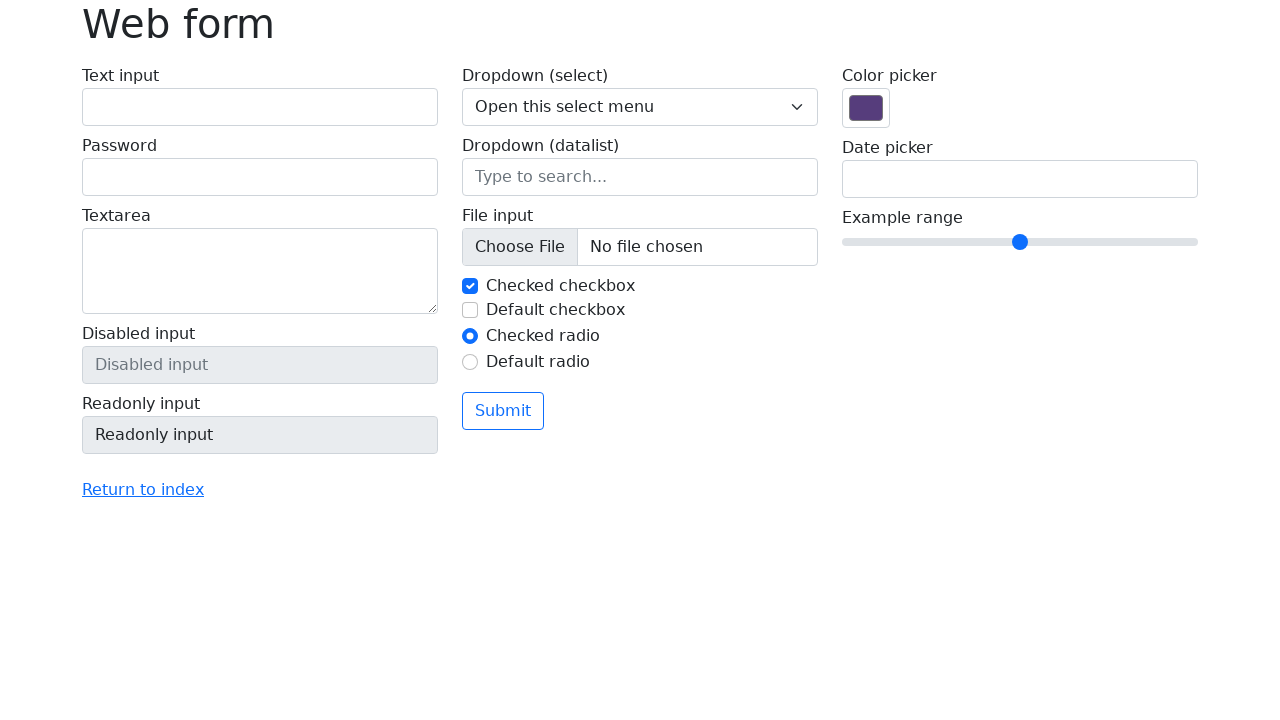

Selected dropdown option by value '2' on select[name='my-select']
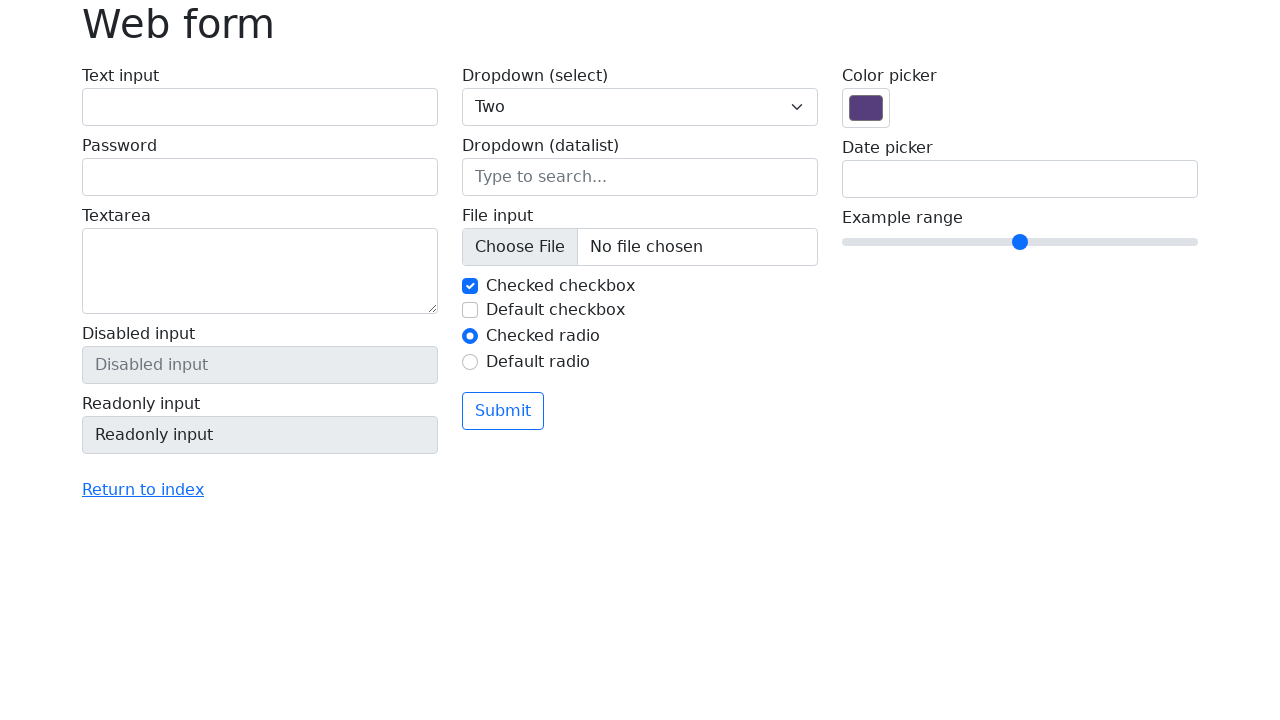

Selected dropdown option by visible text 'Three' on select[name='my-select']
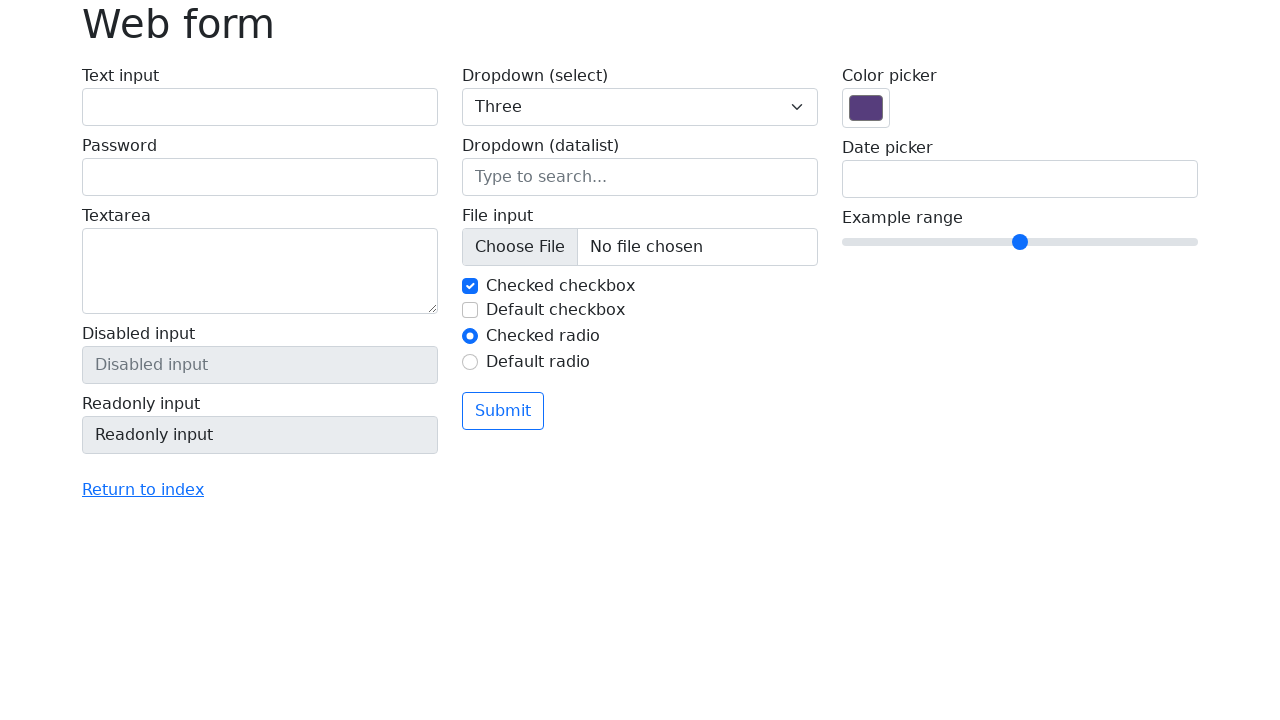

Selected dropdown option by index 1 on select[name='my-select']
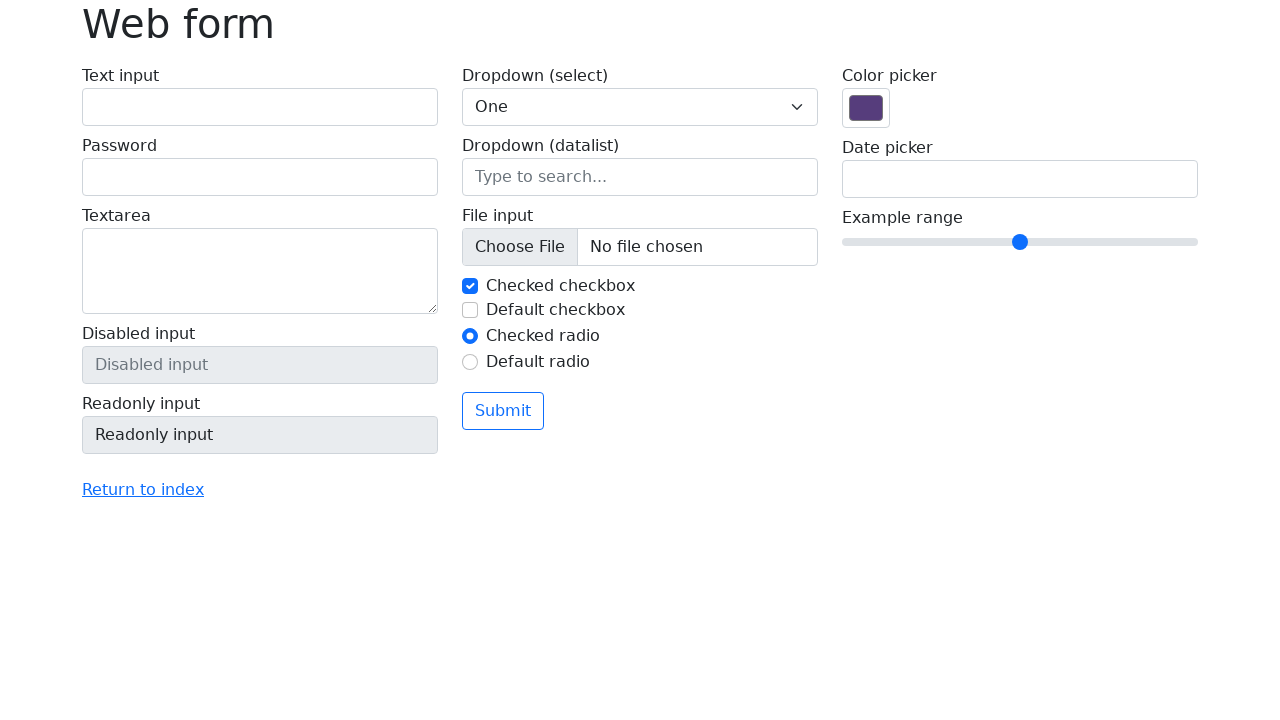

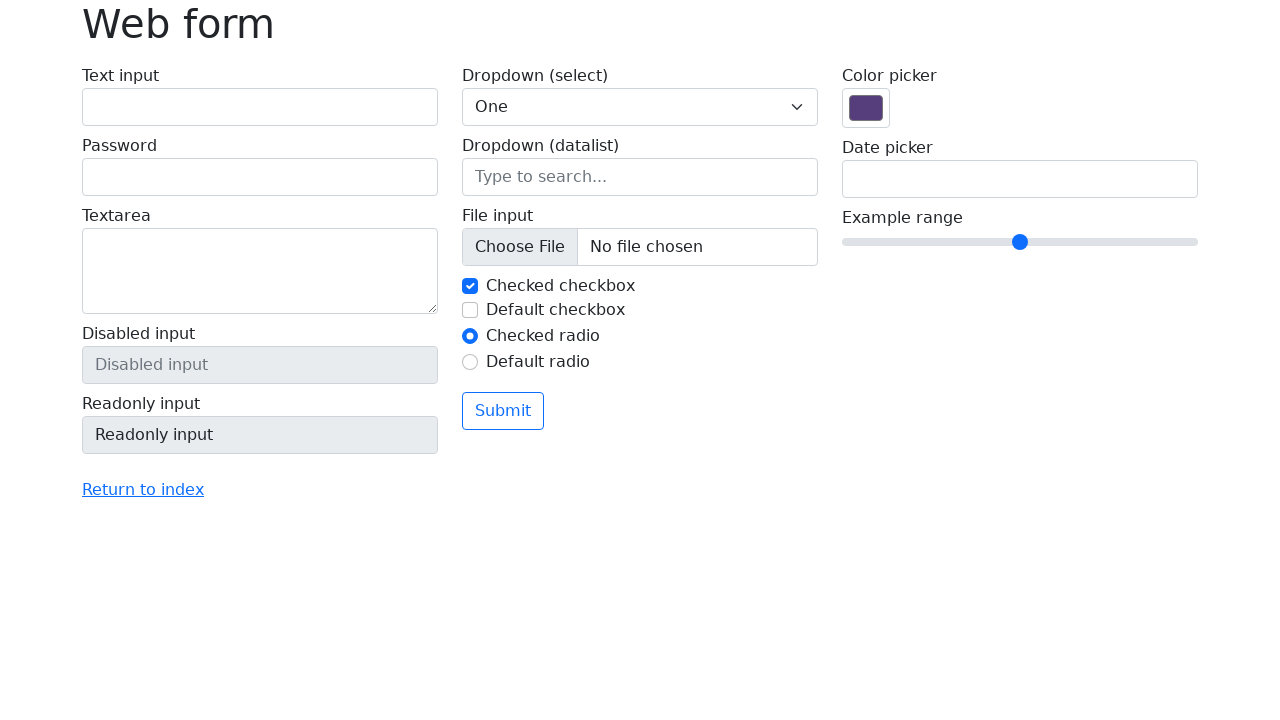